Tests window handle functionality by clicking a link that opens a new window, switching to the new window to verify its title, switching back to the original window to verify its title, and switching between windows multiple times.

Starting URL: https://the-internet.herokuapp.com/windows

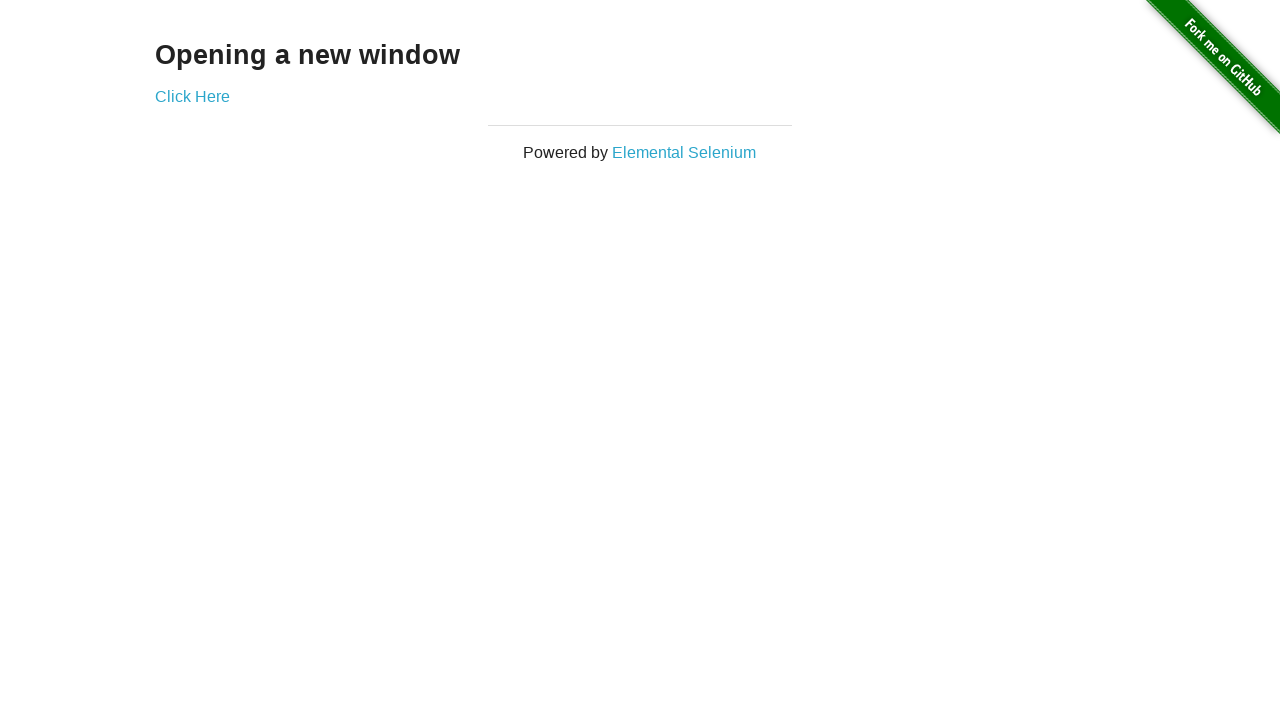

Verified page heading text is 'Opening a new window'
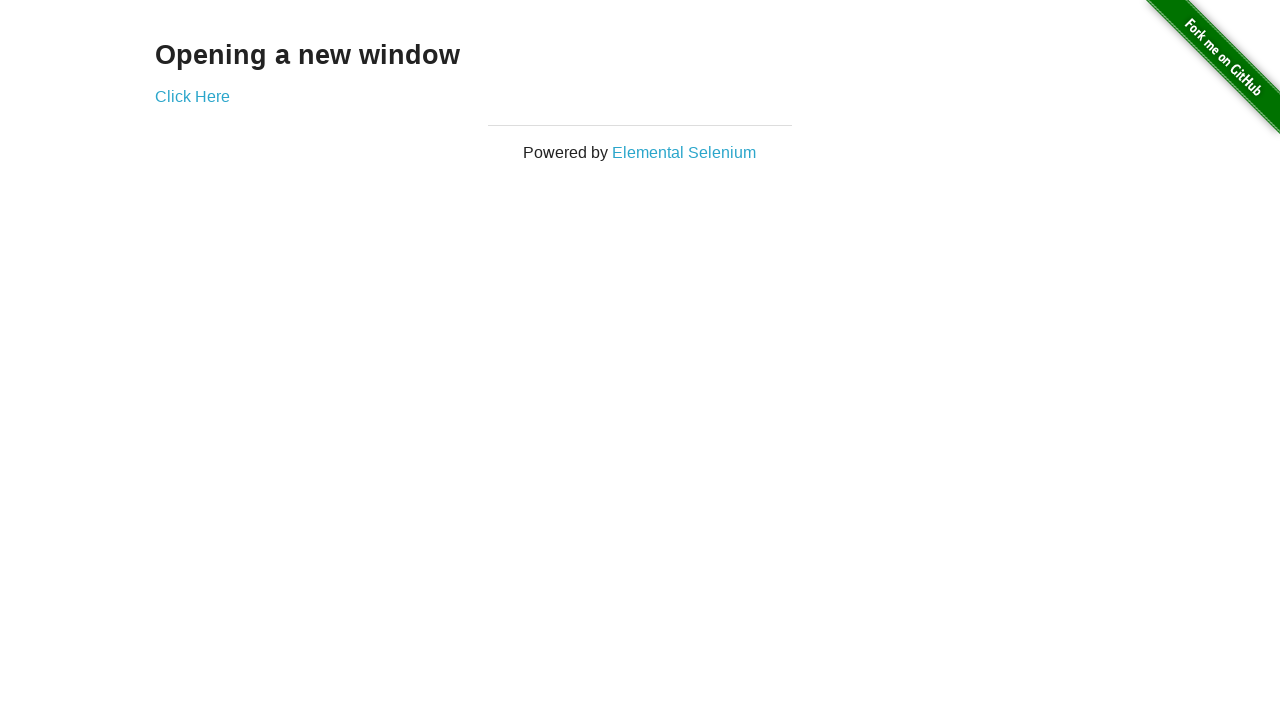

Verified original page title is 'The Internet'
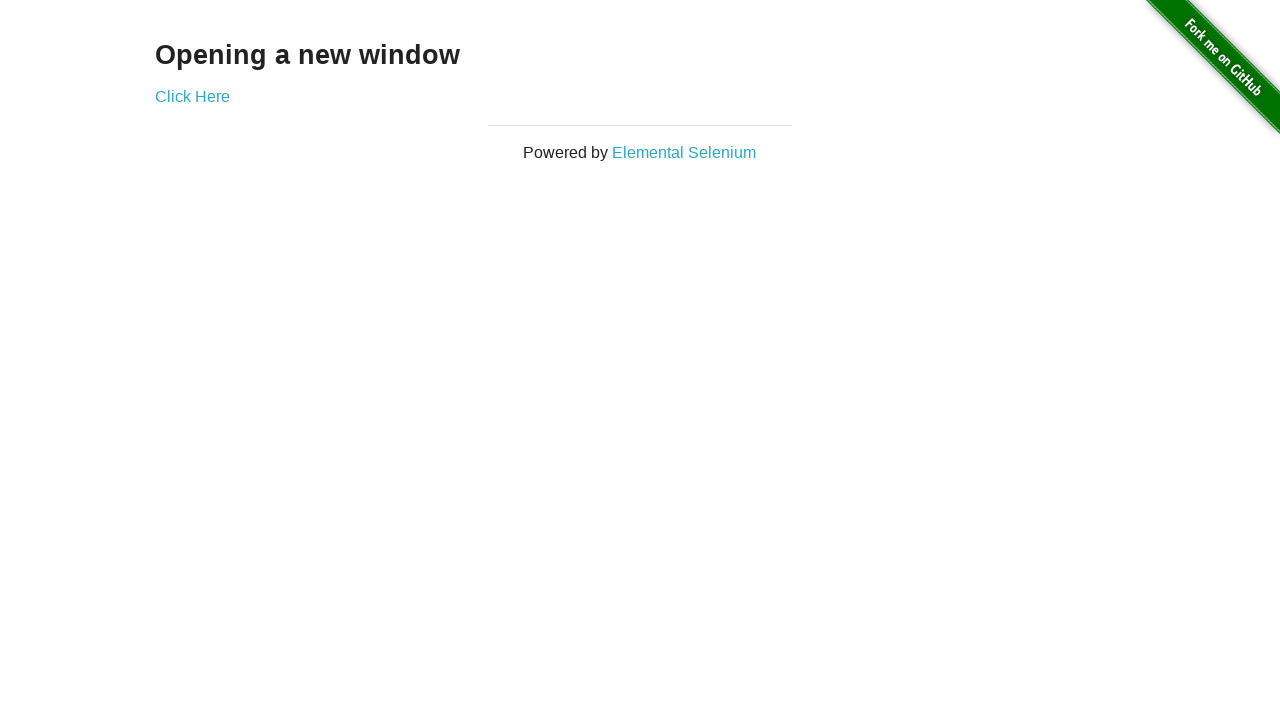

Stored reference to original page
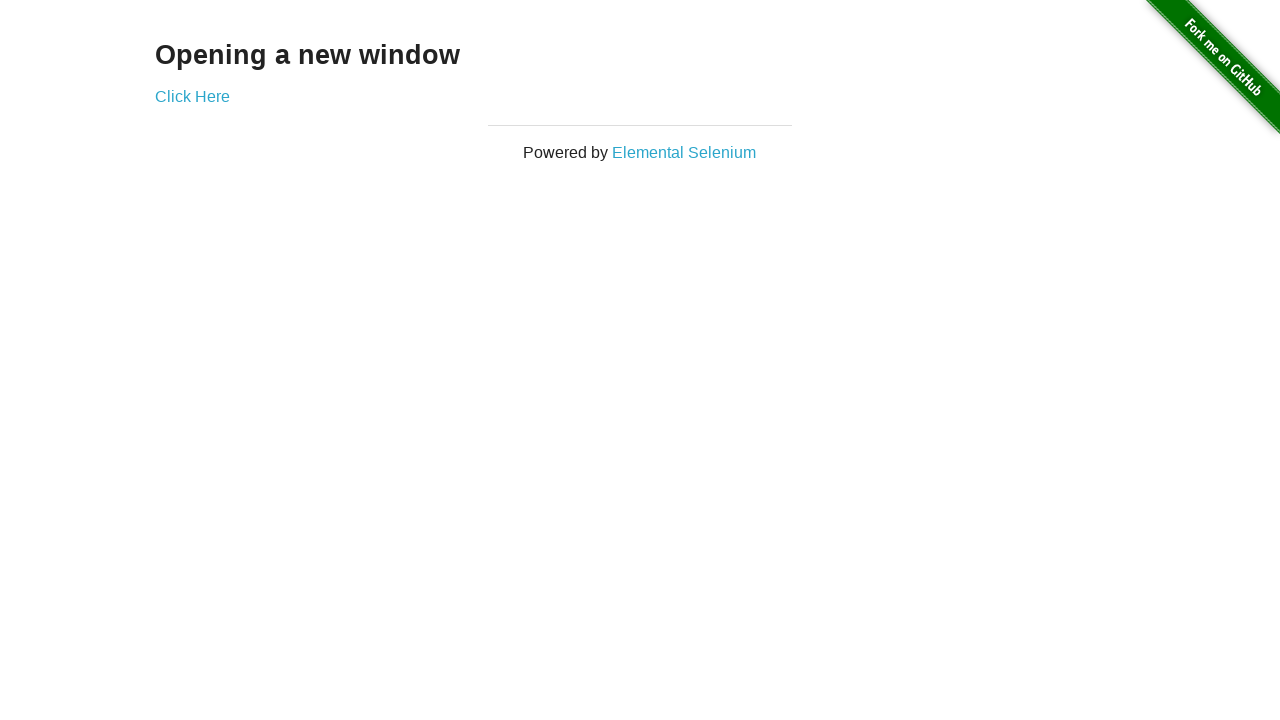

Clicked 'Click Here' button and new window opened at (192, 96) on xpath=//*[text()='Click Here']
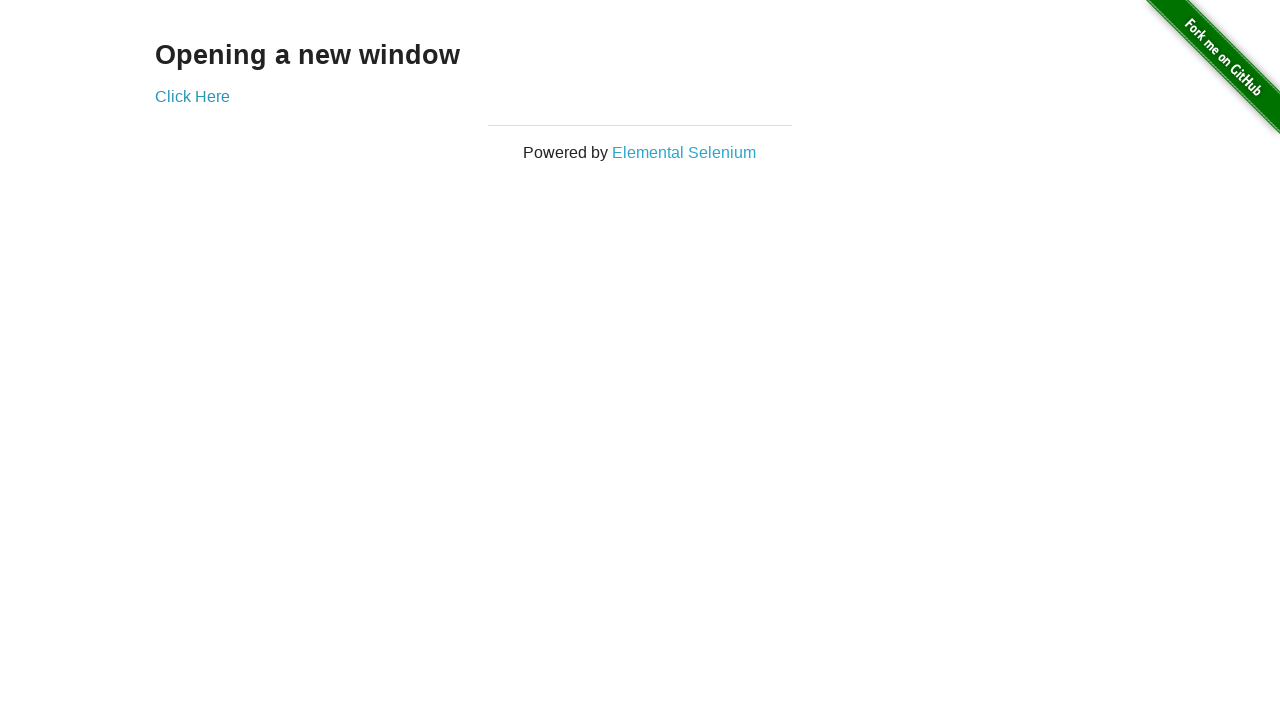

Waited for new page to load completely
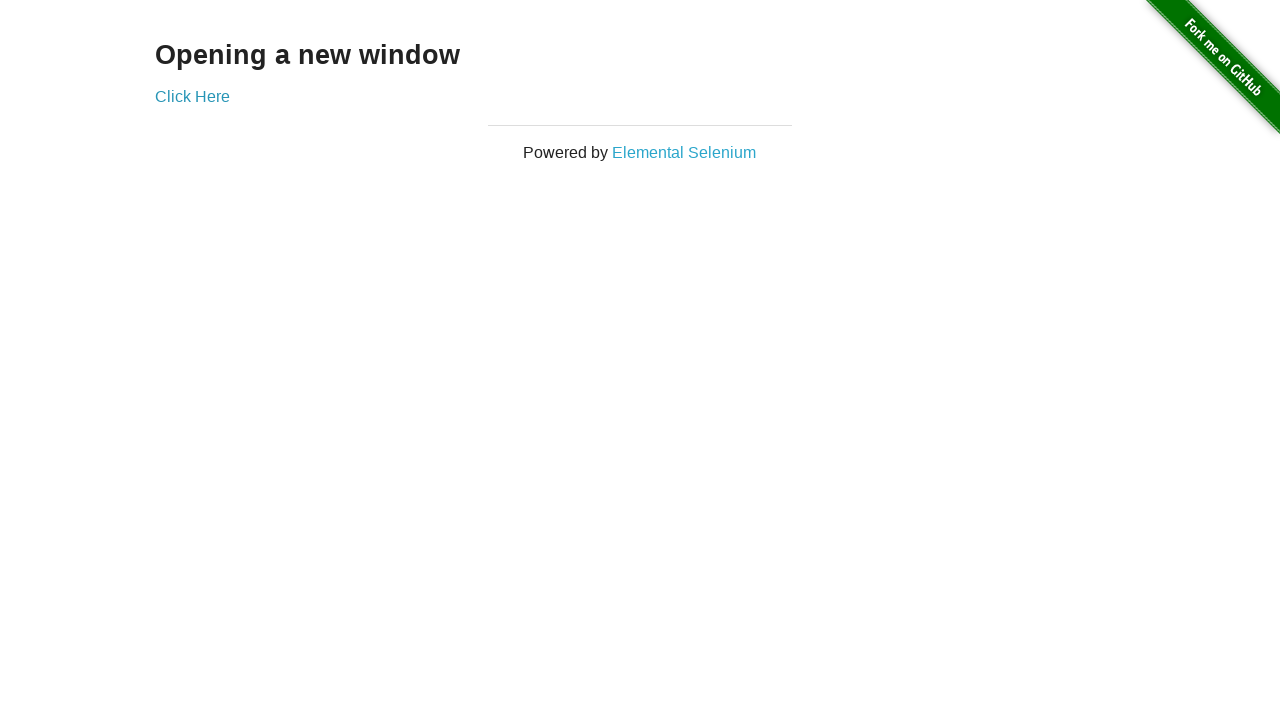

Verified new window title is 'New Window'
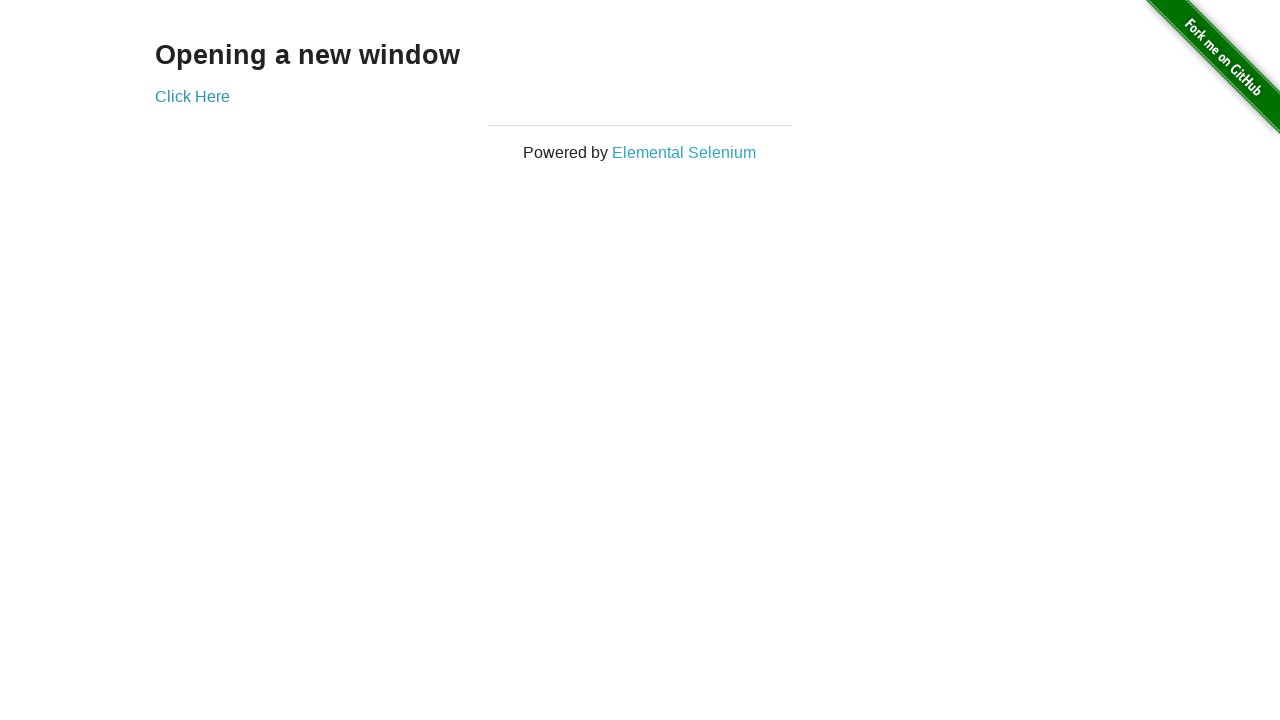

Switched to original page window
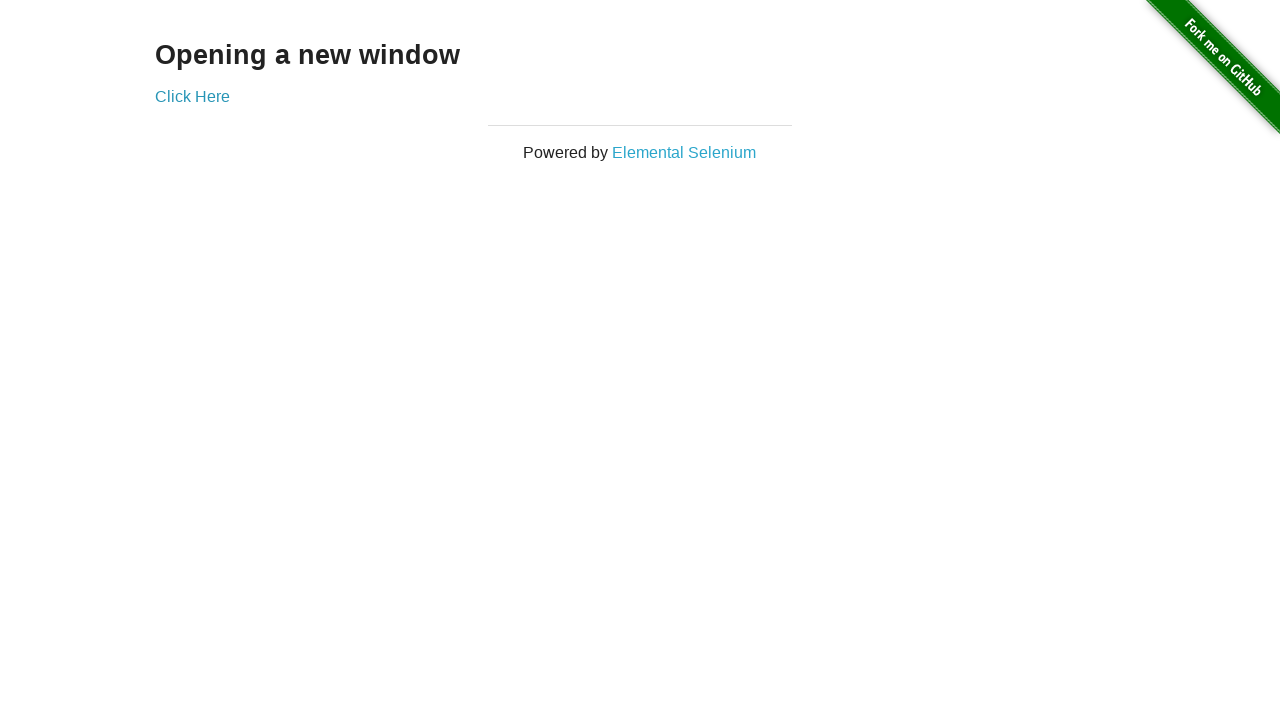

Verified original page title is still 'The Internet'
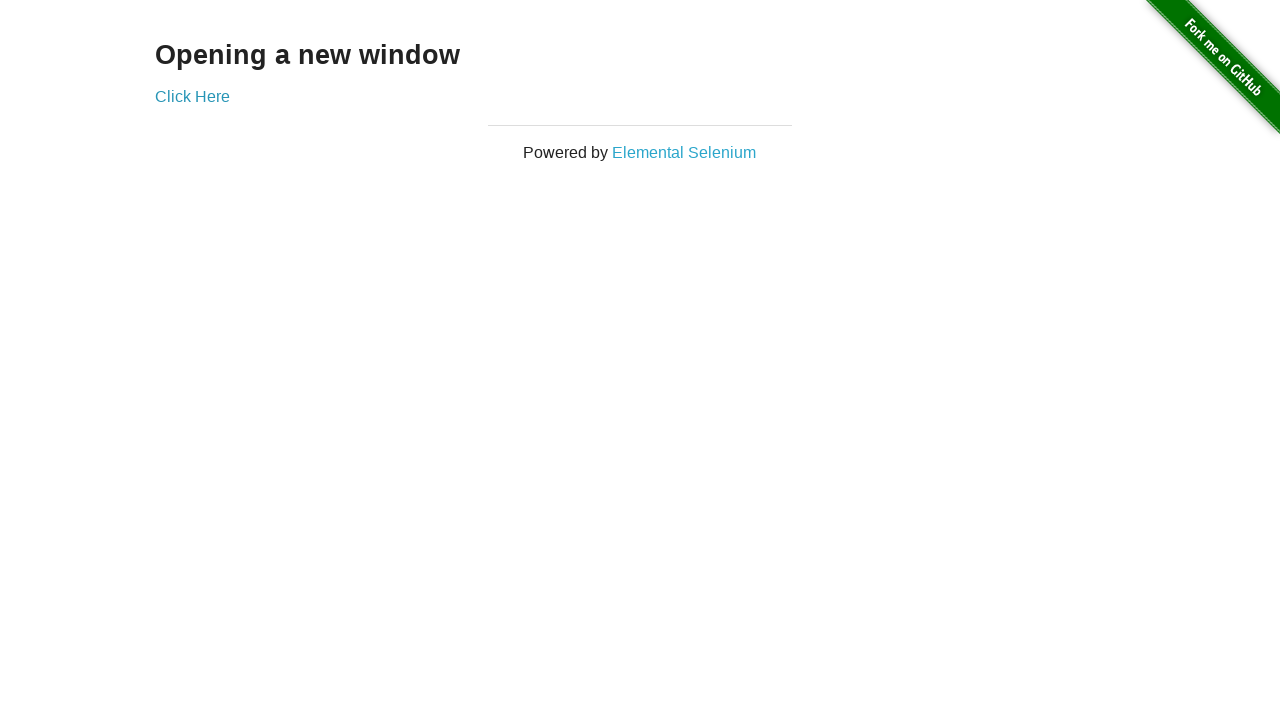

Switched back to new window
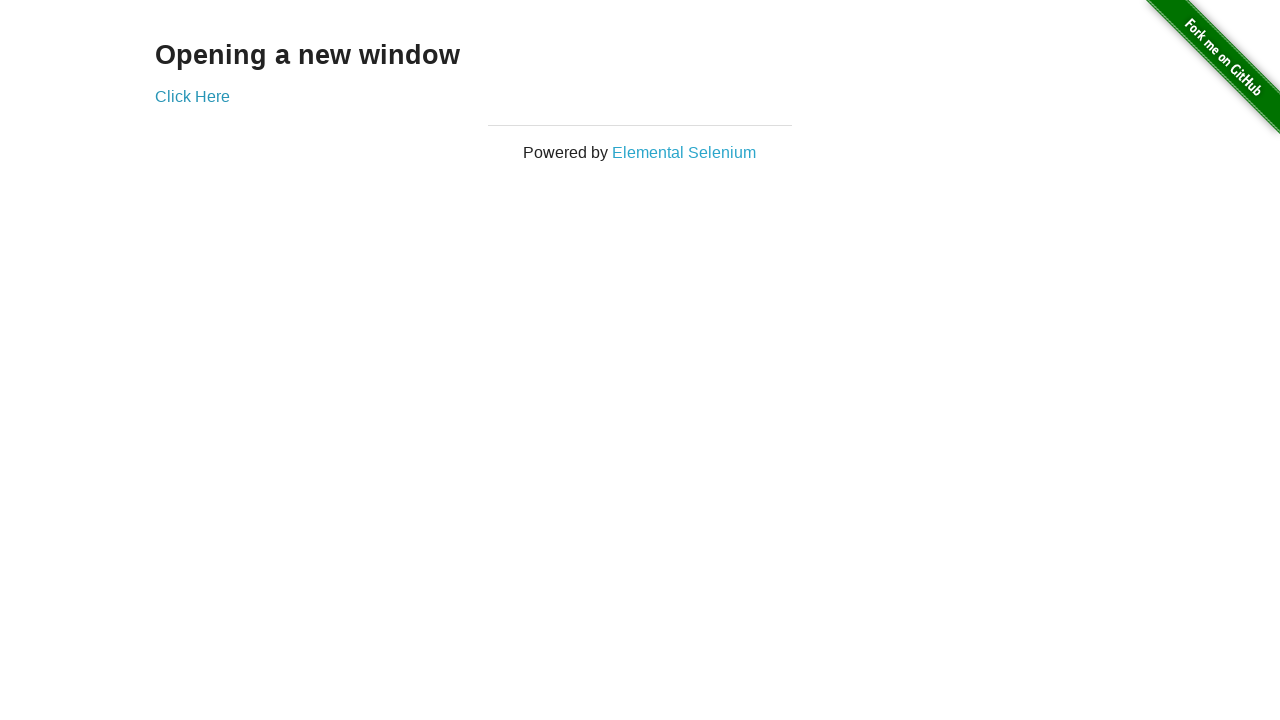

Switched back to original window
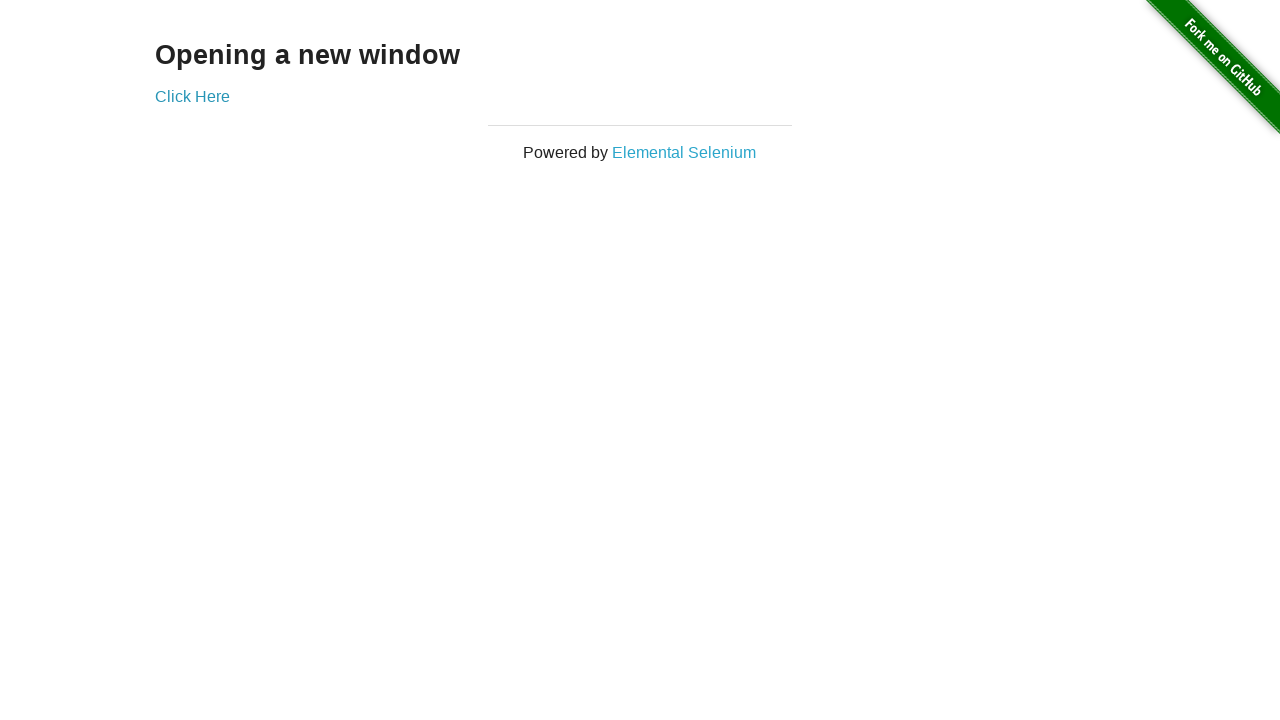

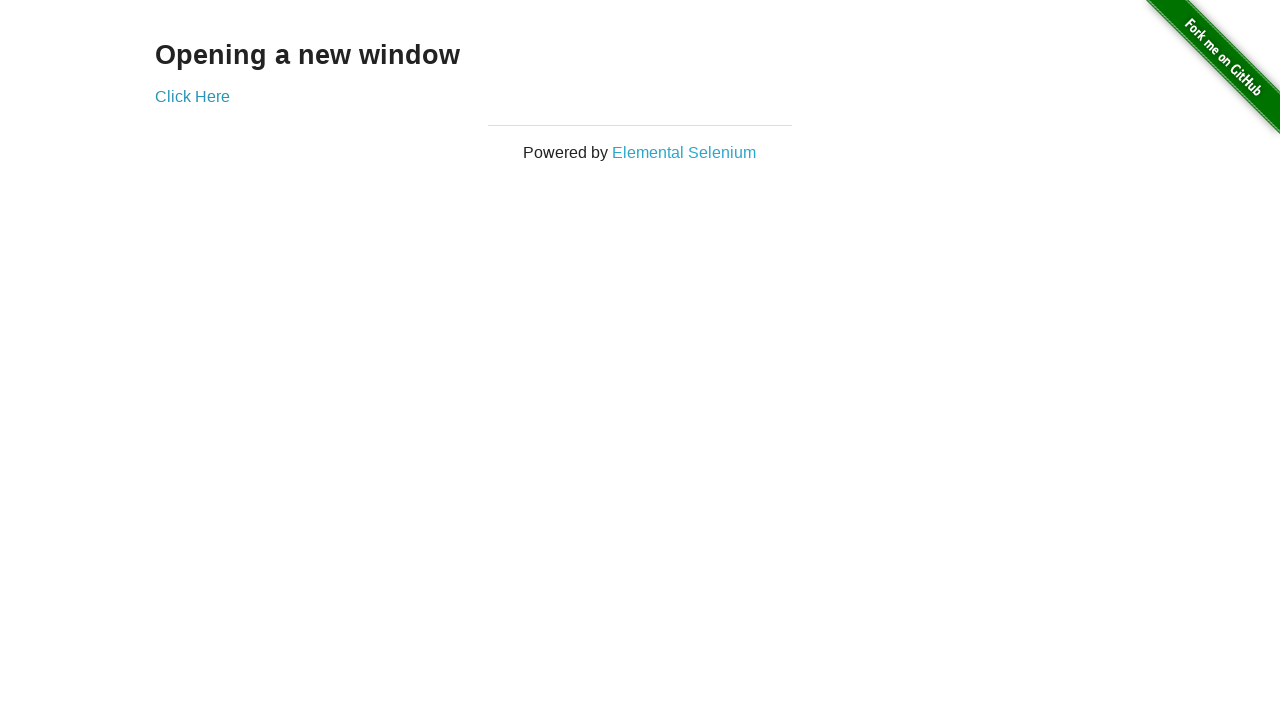